Navigates to obstacle 8 (Wait a Moment), clicks calculate button, waits, then clicks send

Starting URL: https://obstaclecourse.tricentis.com/Obstacles/List

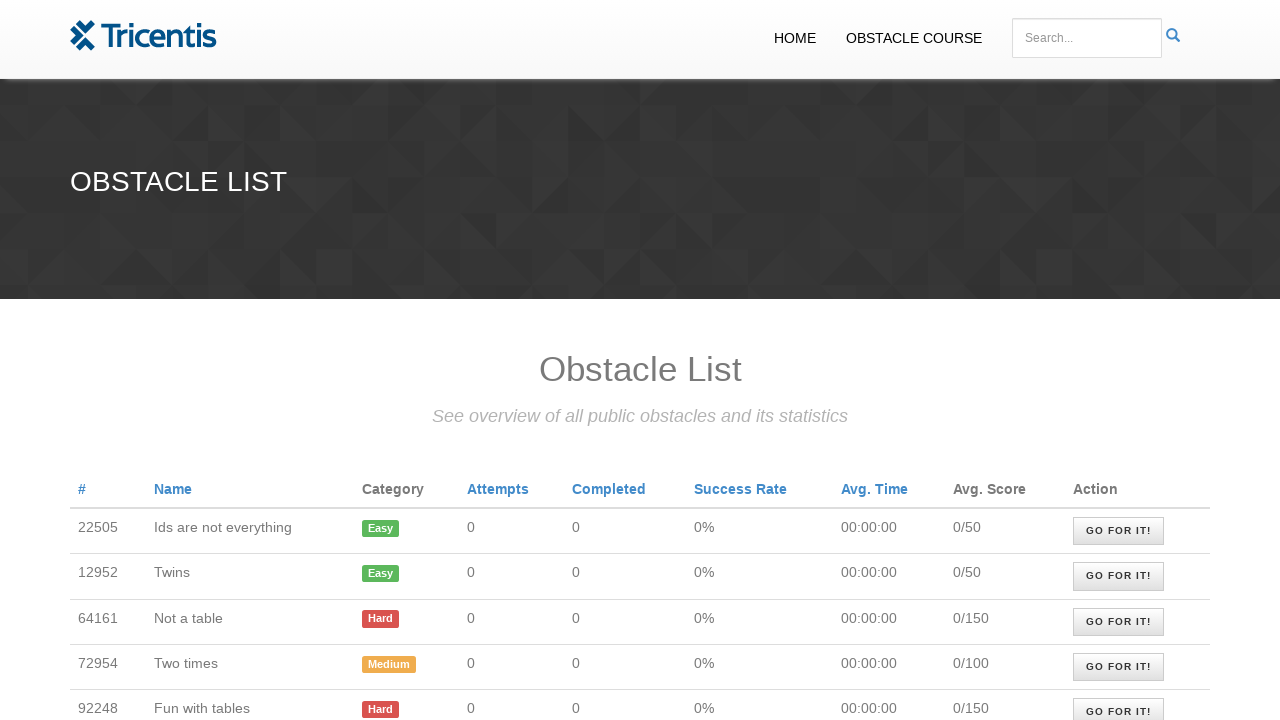

Clicked on obstacle 8 (Wait a Moment) link at (1119, 360) on xpath=/html/body/div[2]/table/tbody/tr[8]/td[9]/a
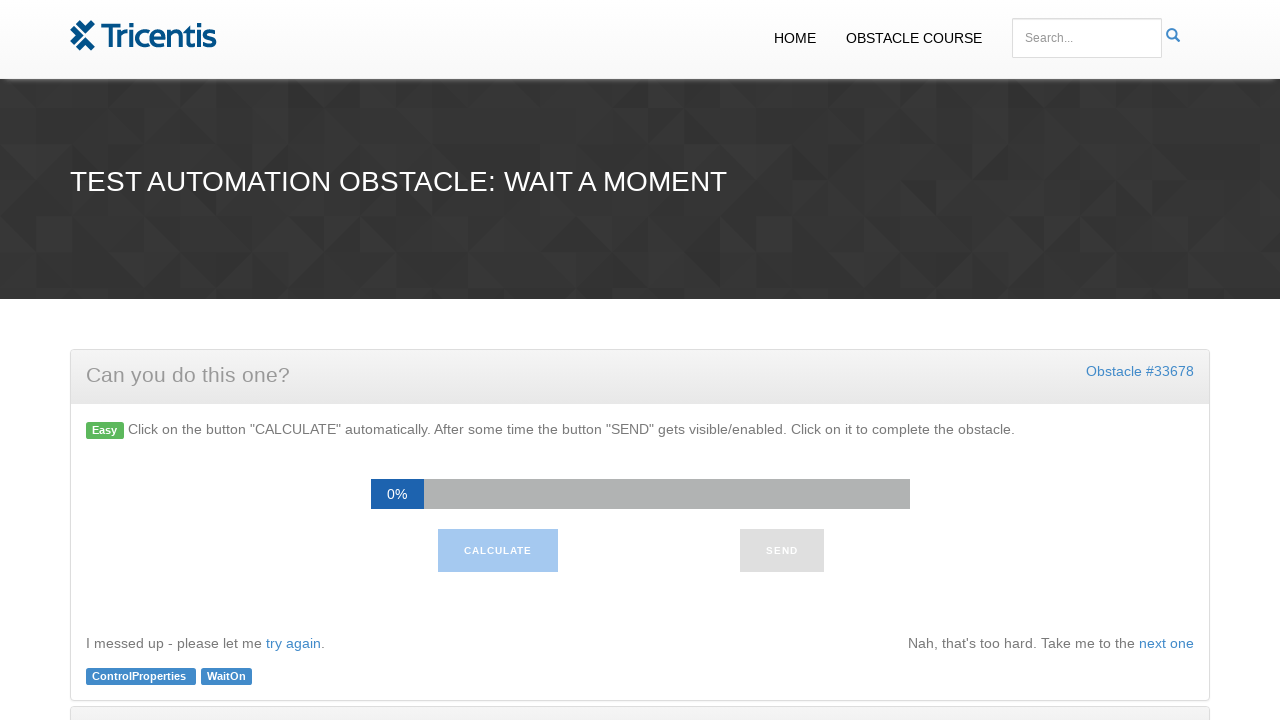

Clicked the calculate button at (498, 551) on #one
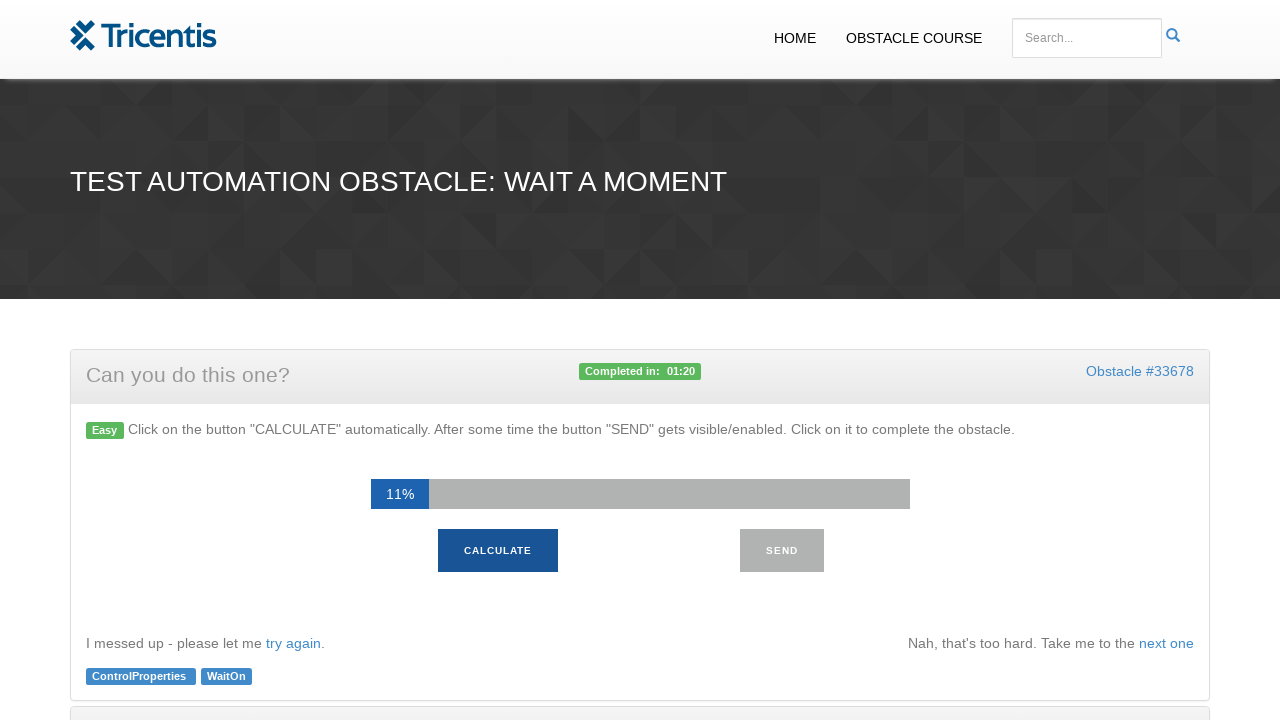

Waited 5 seconds for processing
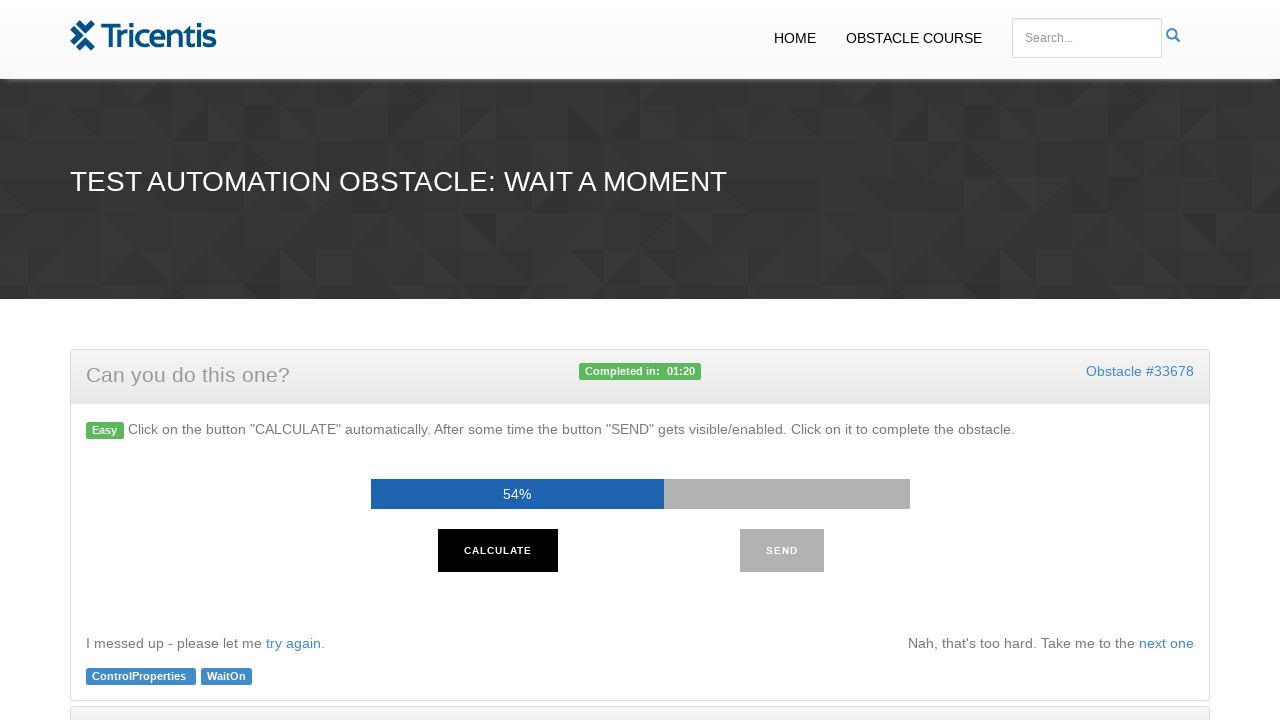

Clicked the send element at (782, 551) on xpath=/html/body/div[2]/div[1]/div[1]/div[2]/div/div[4]/div[3]/p
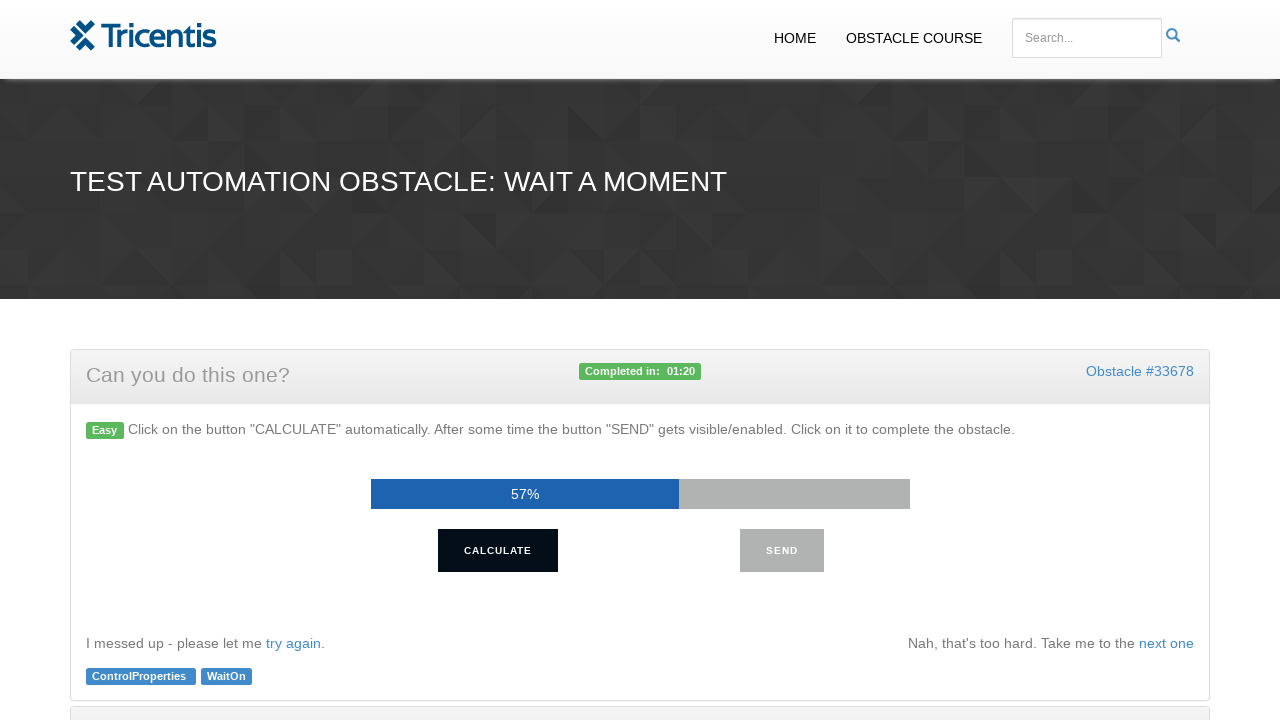

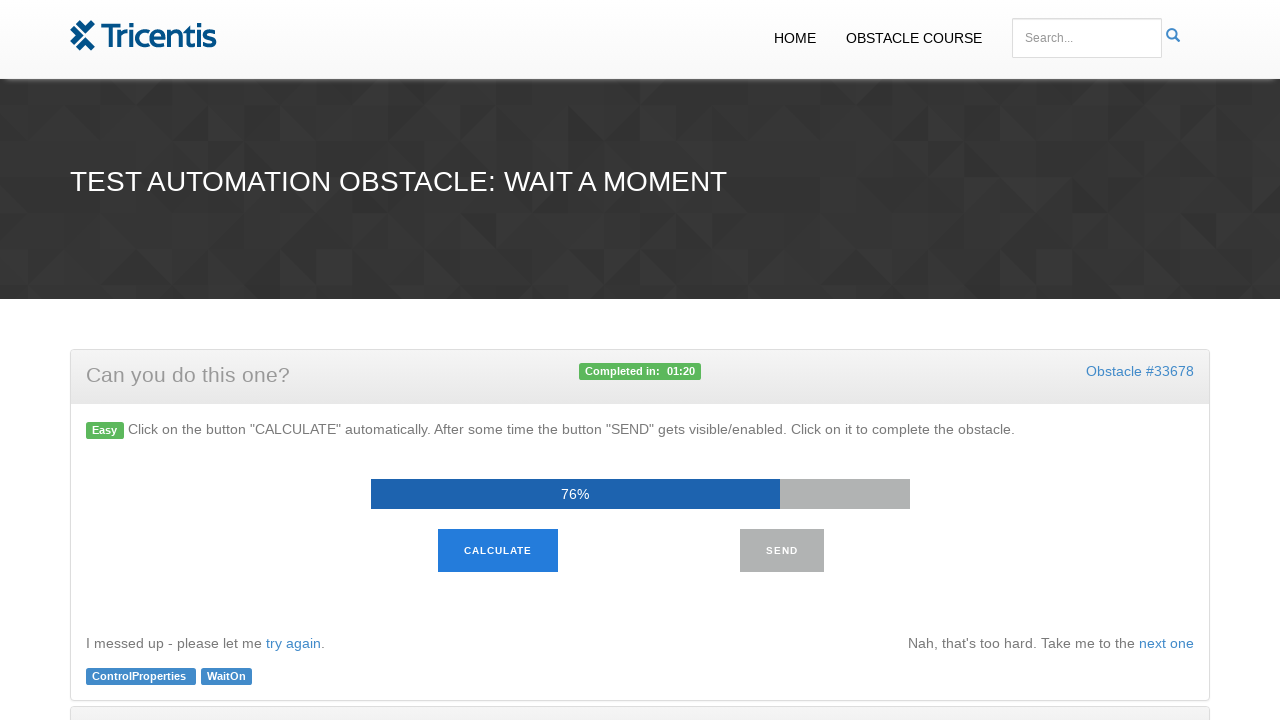